Tests page scrolling by navigating to a test page, scrolling to a specific hyperlink element using JavaScript, and clicking on it

Starting URL: http://www.testdiary.com/training/selenium/selenium-test-page/

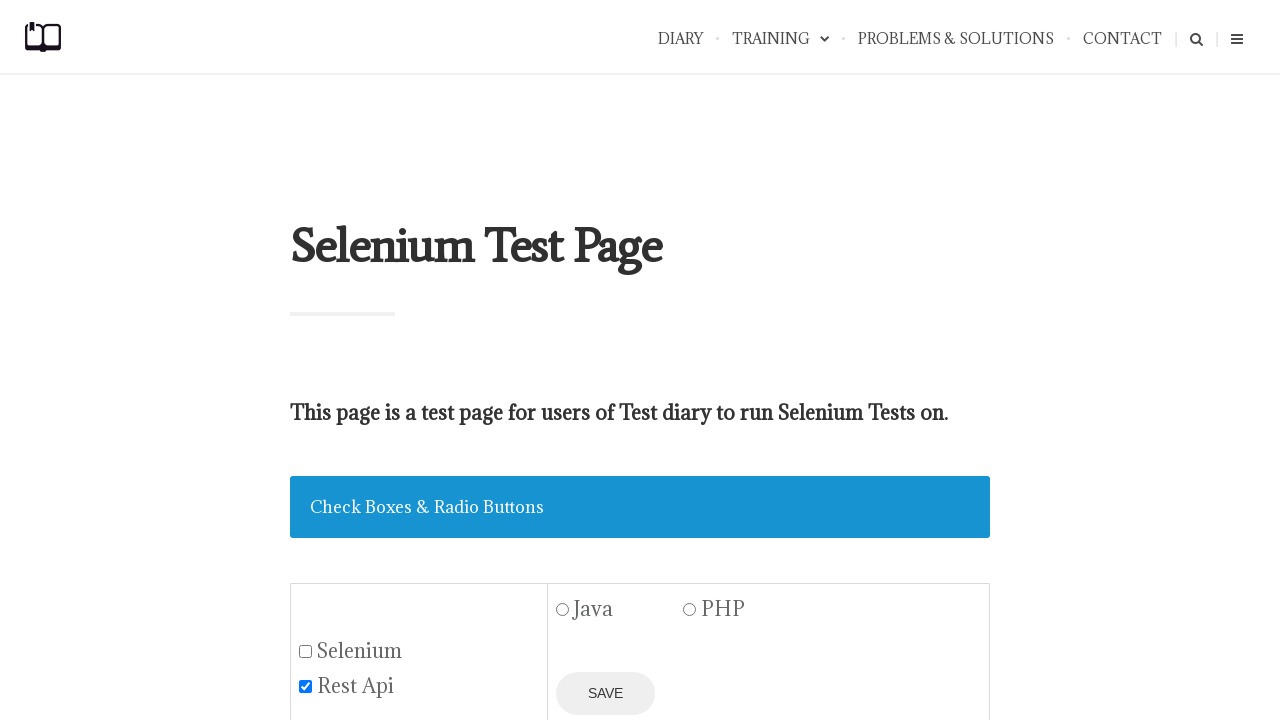

Navigated to Selenium test page
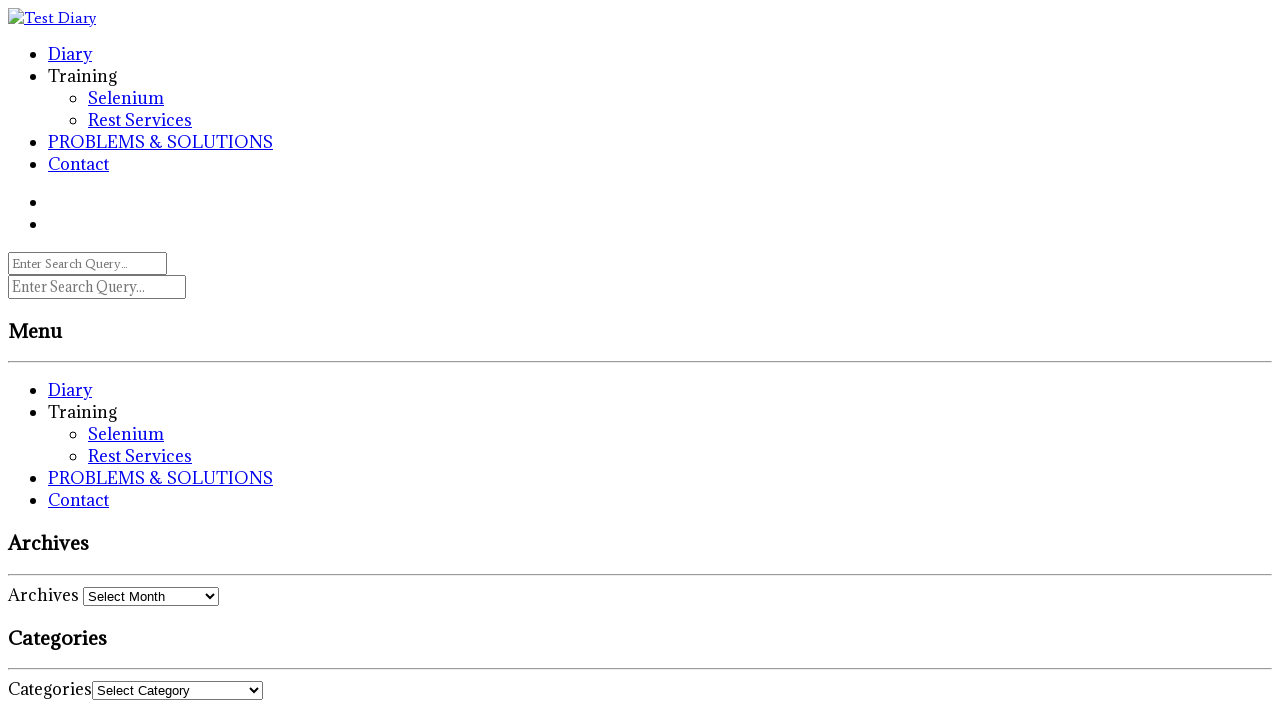

Hyperlink 'Open page in the same window' is now visible
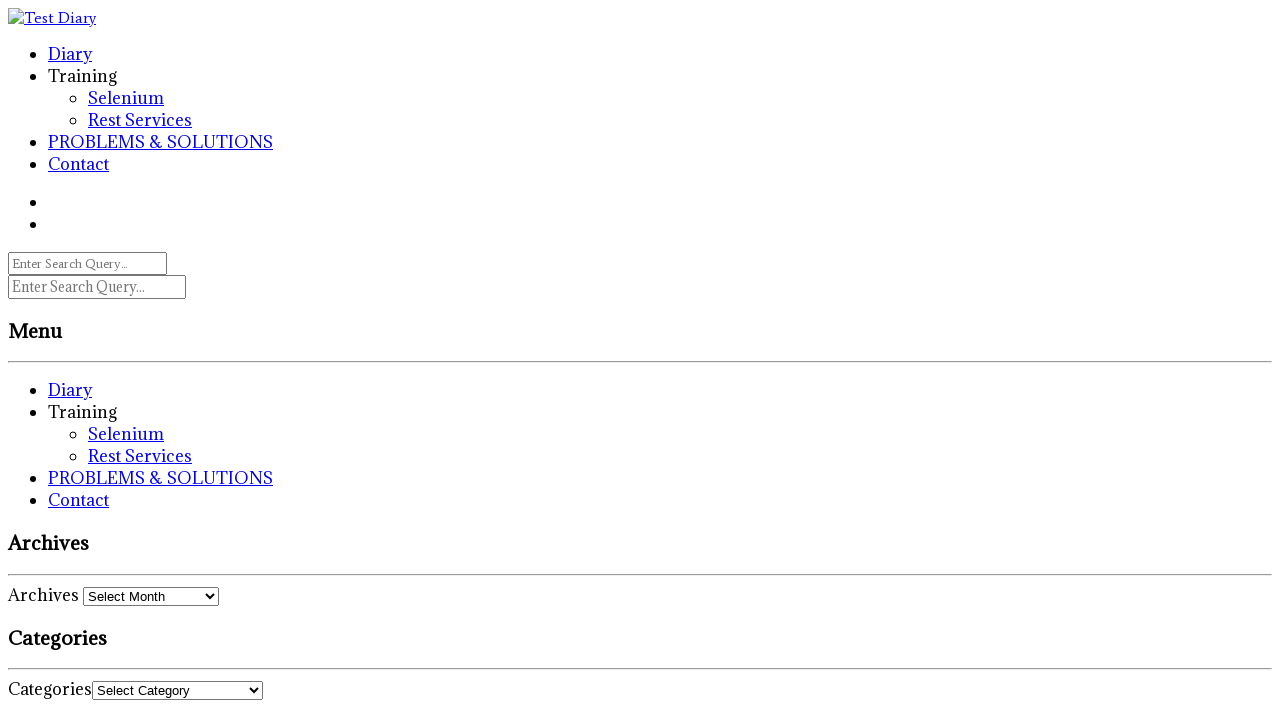

Located the hyperlink element
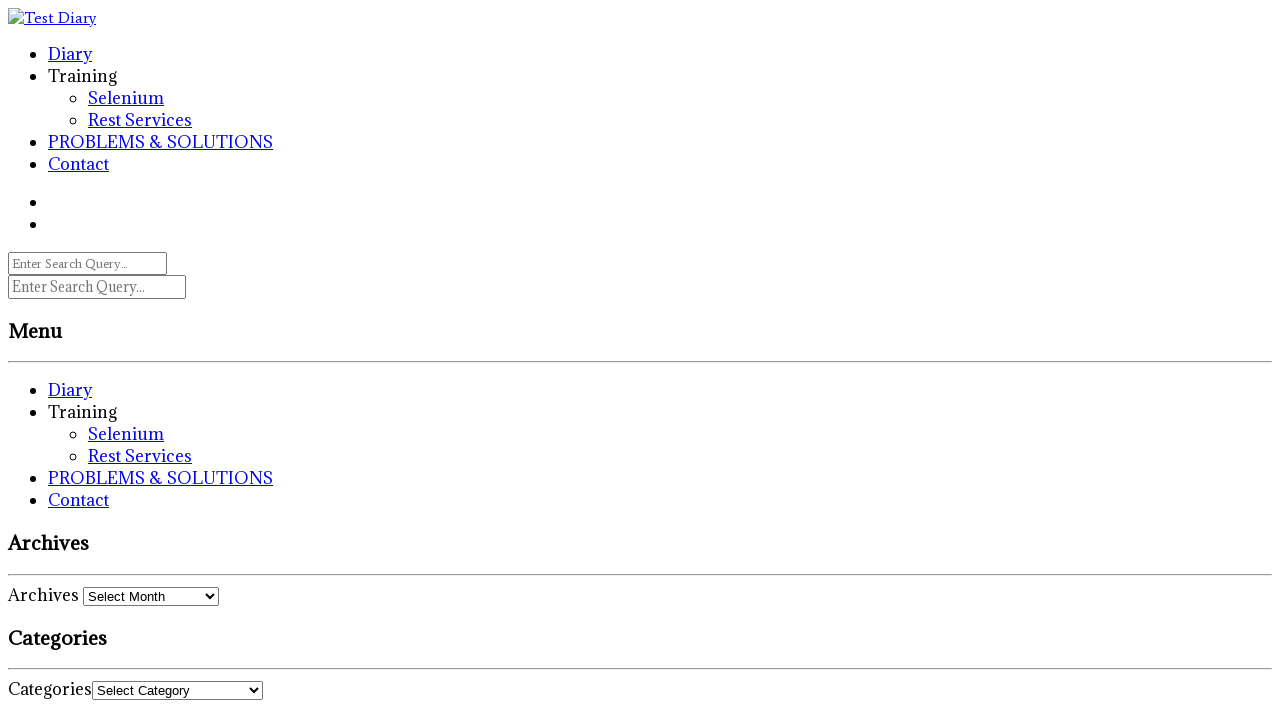

Scrolled page to bring hyperlink into view
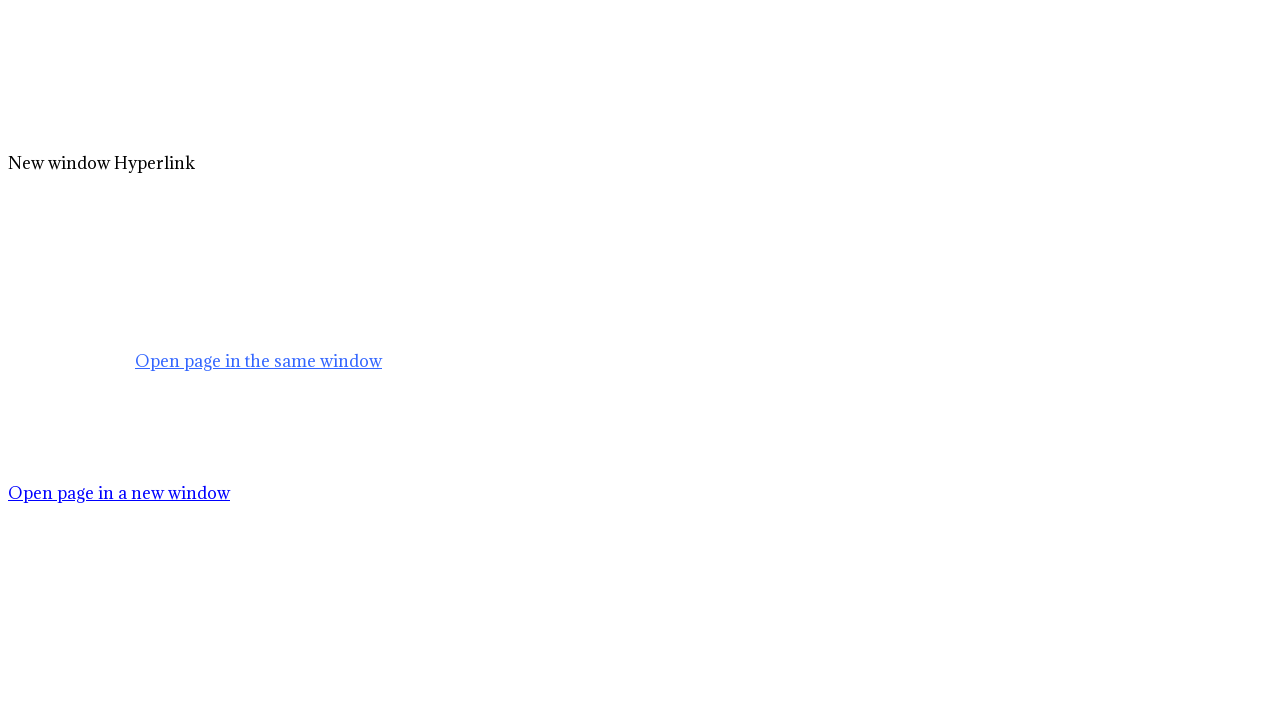

Clicked the hyperlink 'Open page in the same window' at (258, 361) on a:has-text('Open page in the same window')
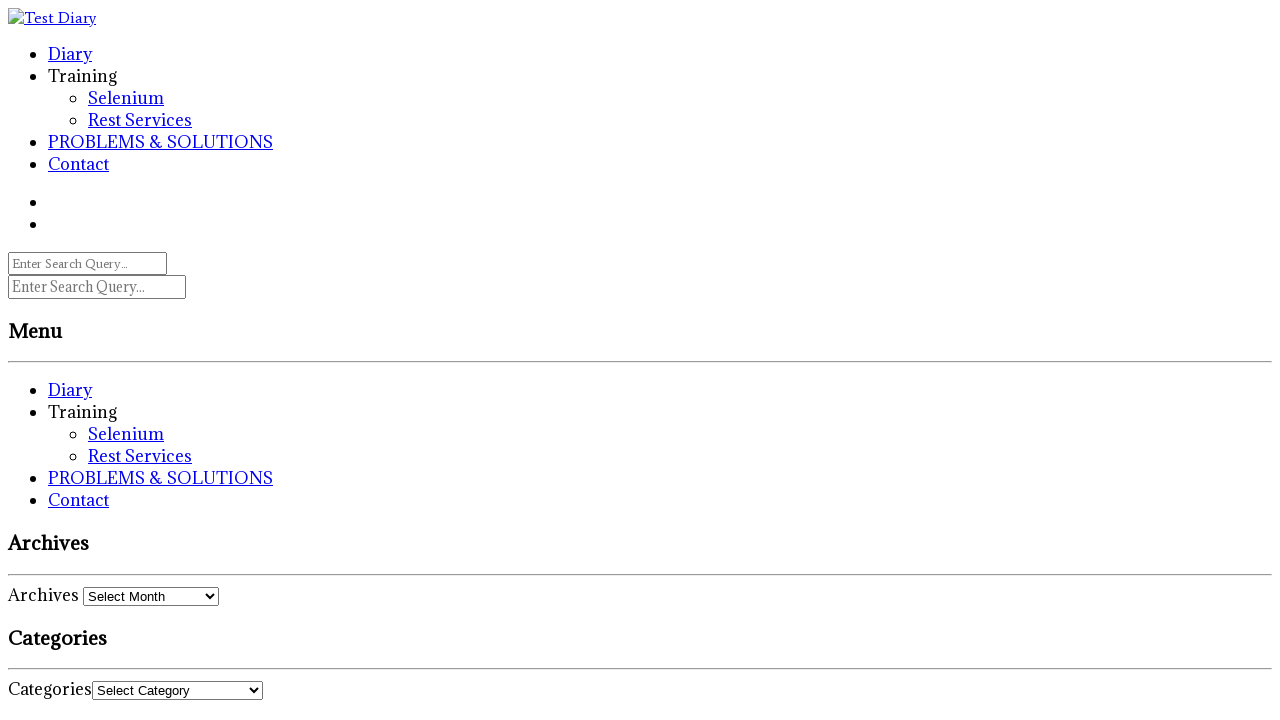

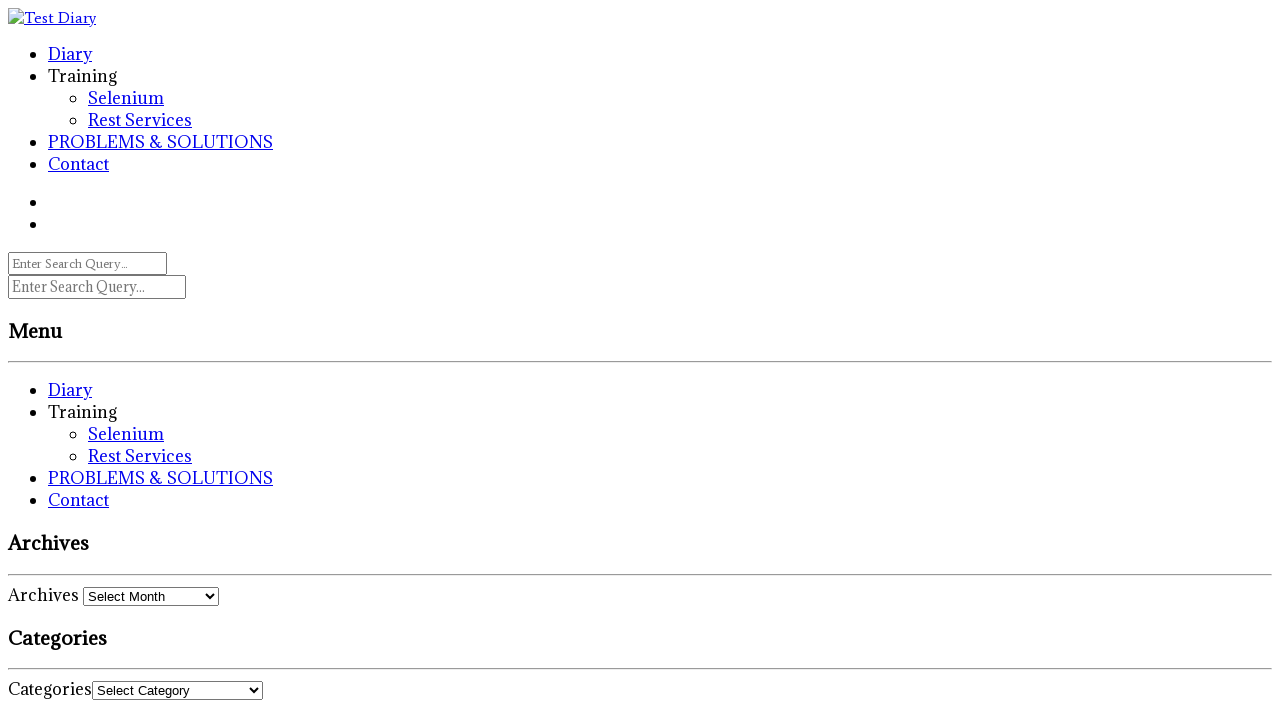